Tests browser navigation functionality by navigating to two different websites, then using back, forward, and refresh browser controls.

Starting URL: https://www.dahuasecurity.com/la/

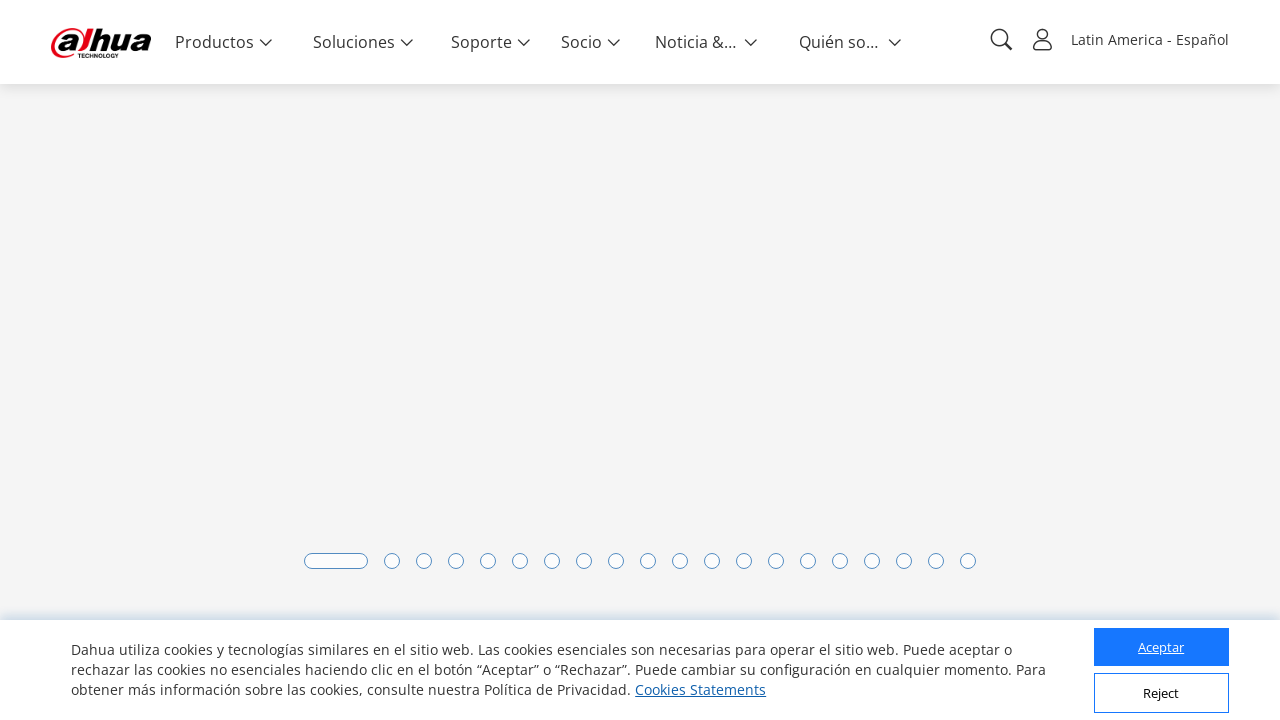

Navigated to Casa del Libro website to view Gabriel García Márquez books
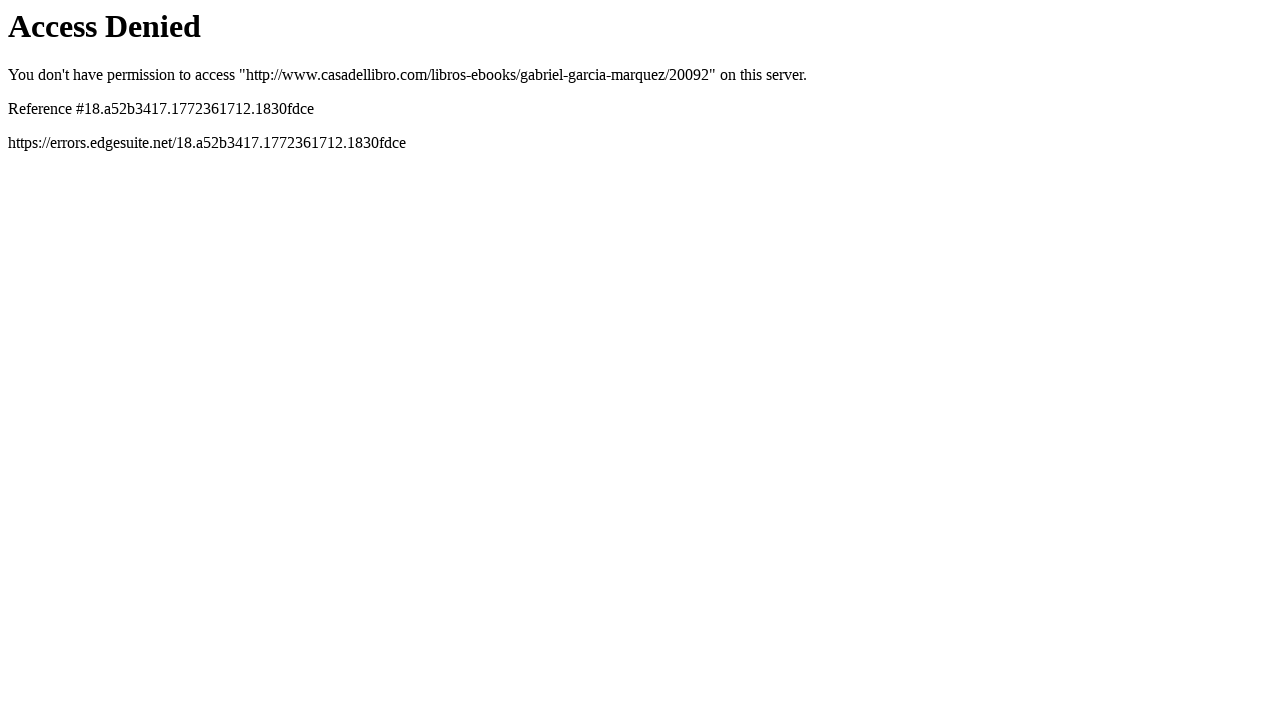

Used browser back button to return to Dahua Security website
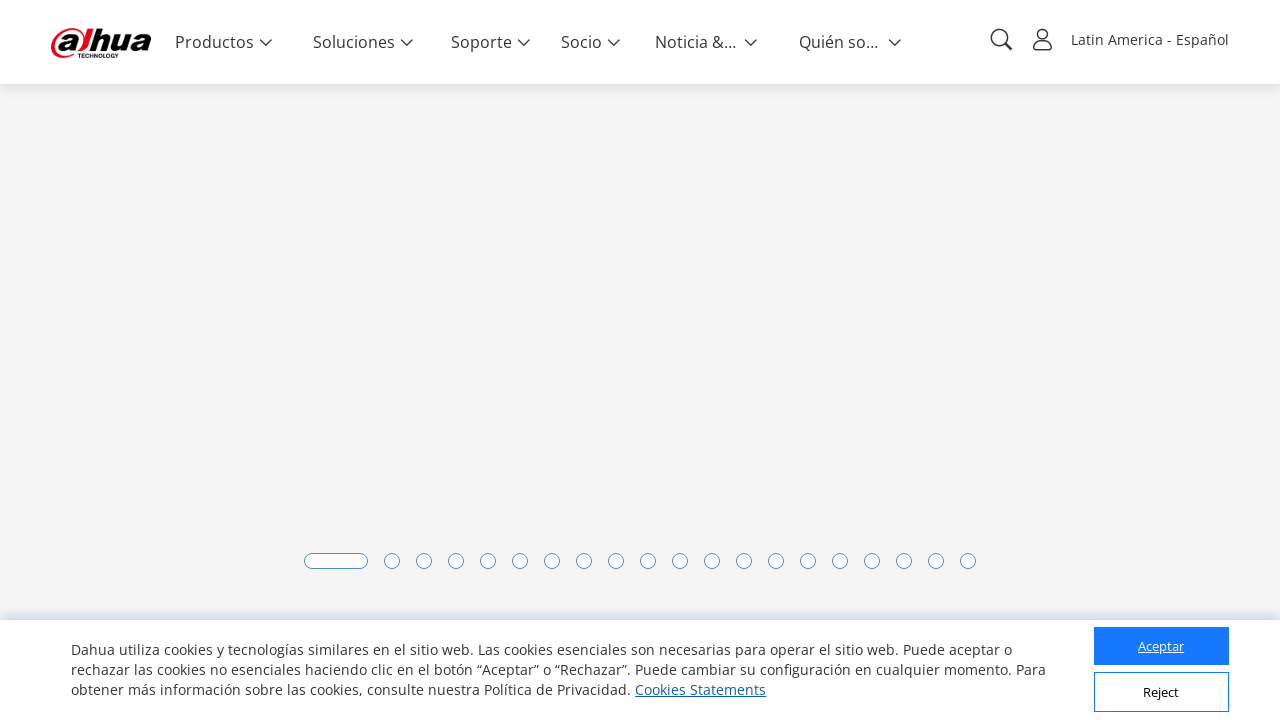

Used browser forward button to return to Casa del Libro website
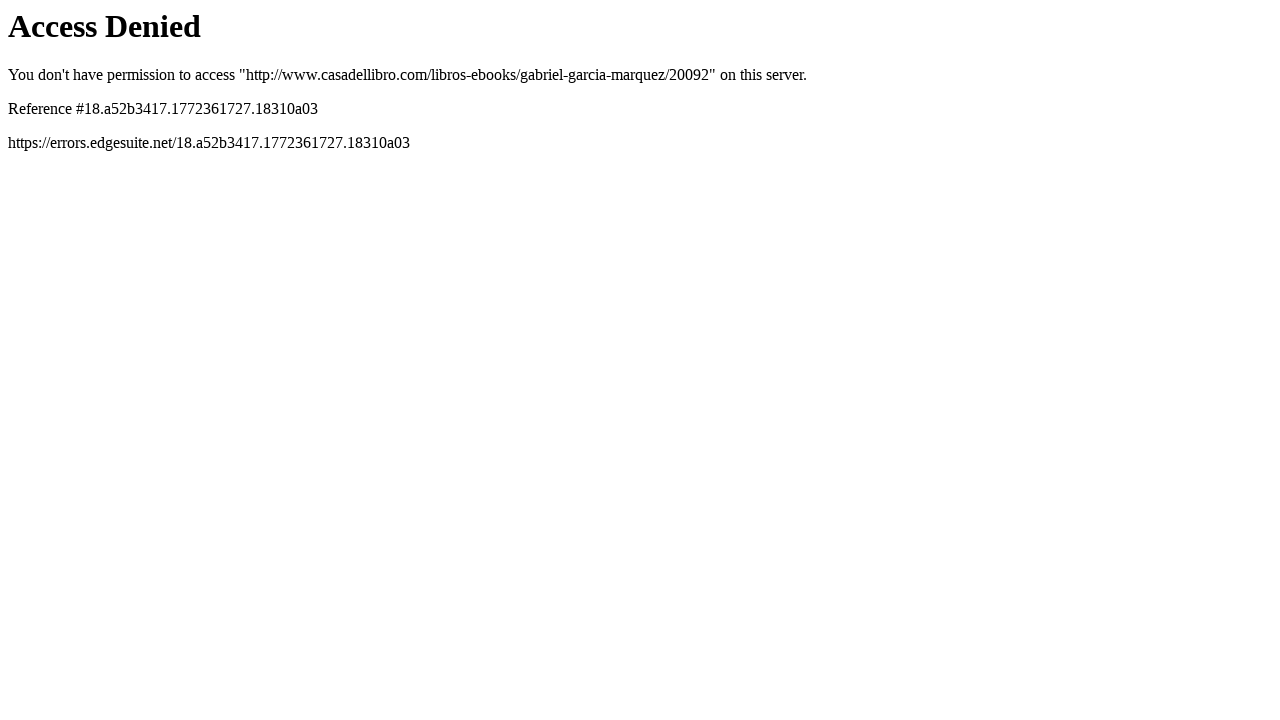

Refreshed the current page
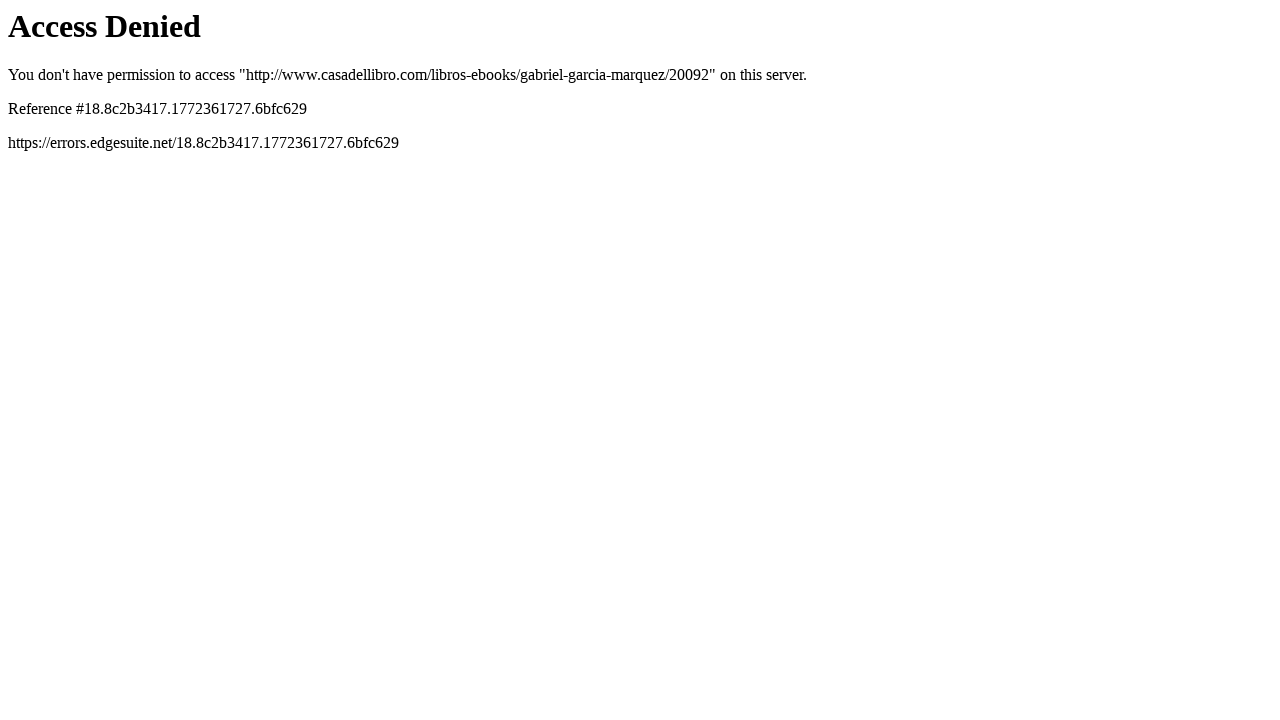

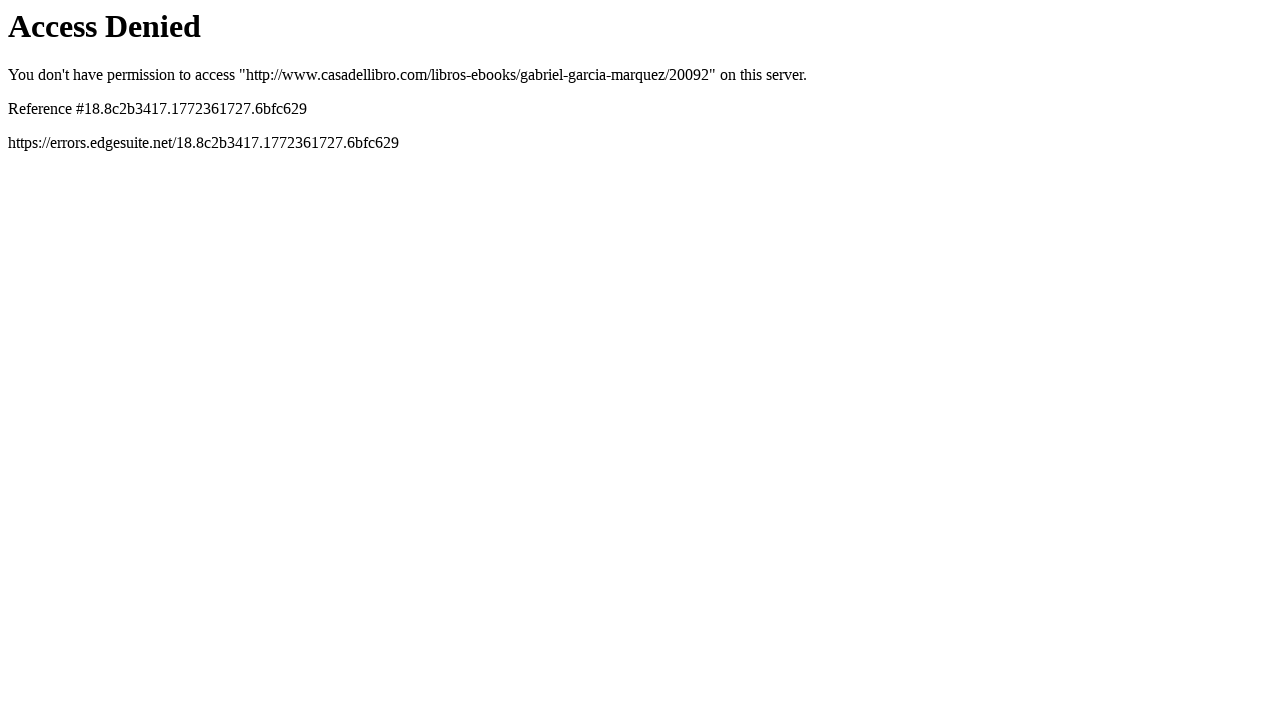